Tests filtering to display only active (incomplete) todo items

Starting URL: https://demo.playwright.dev/todomvc

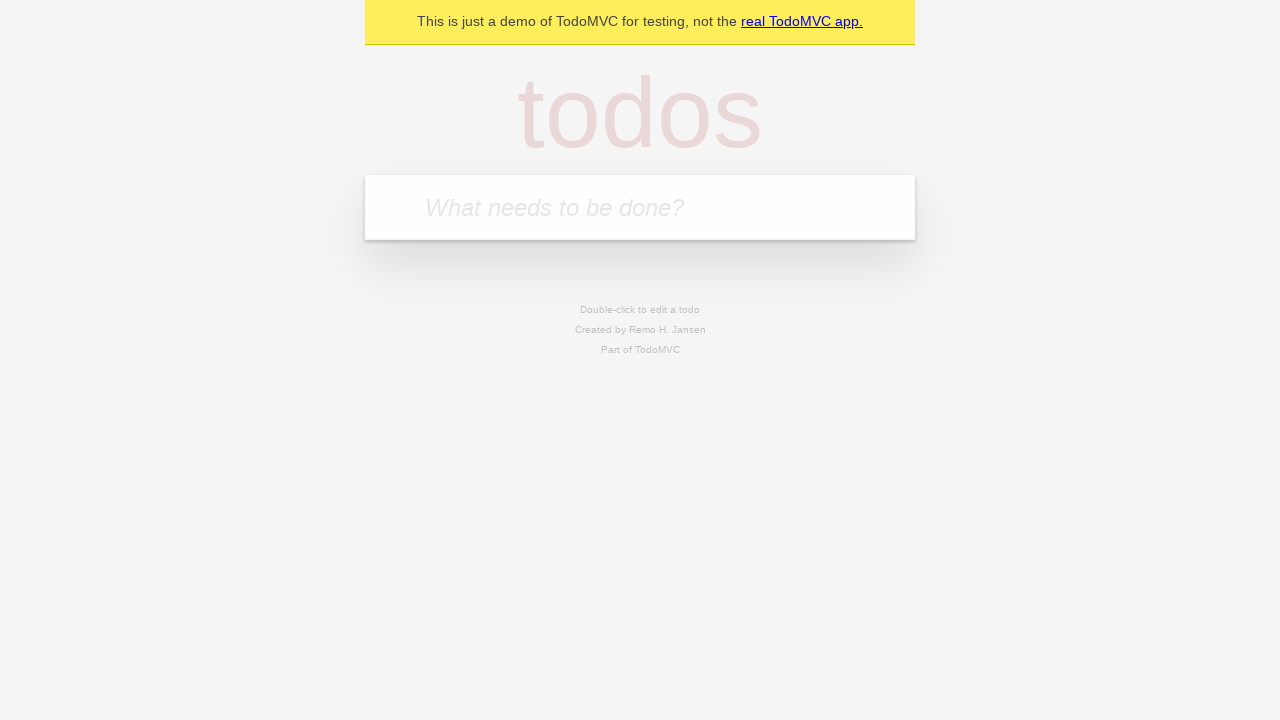

Filled todo input with 'buy some cheese' on internal:attr=[placeholder="What needs to be done?"i]
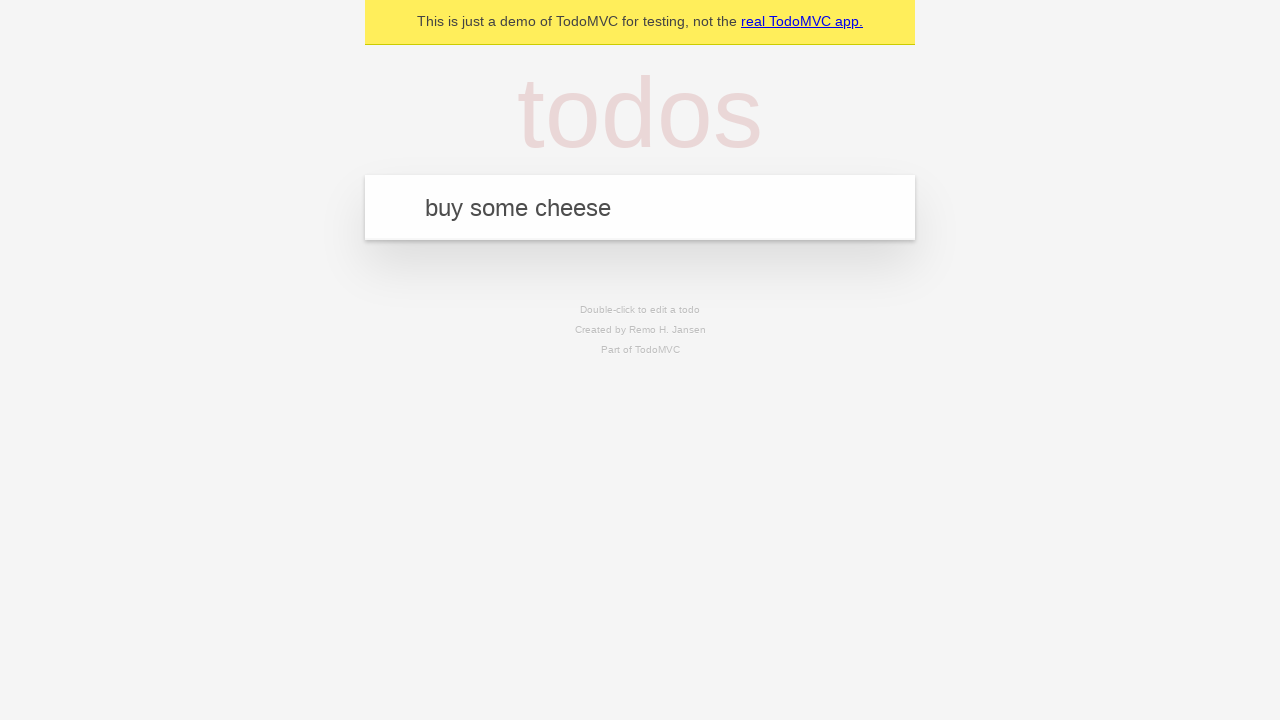

Pressed Enter to add first todo item on internal:attr=[placeholder="What needs to be done?"i]
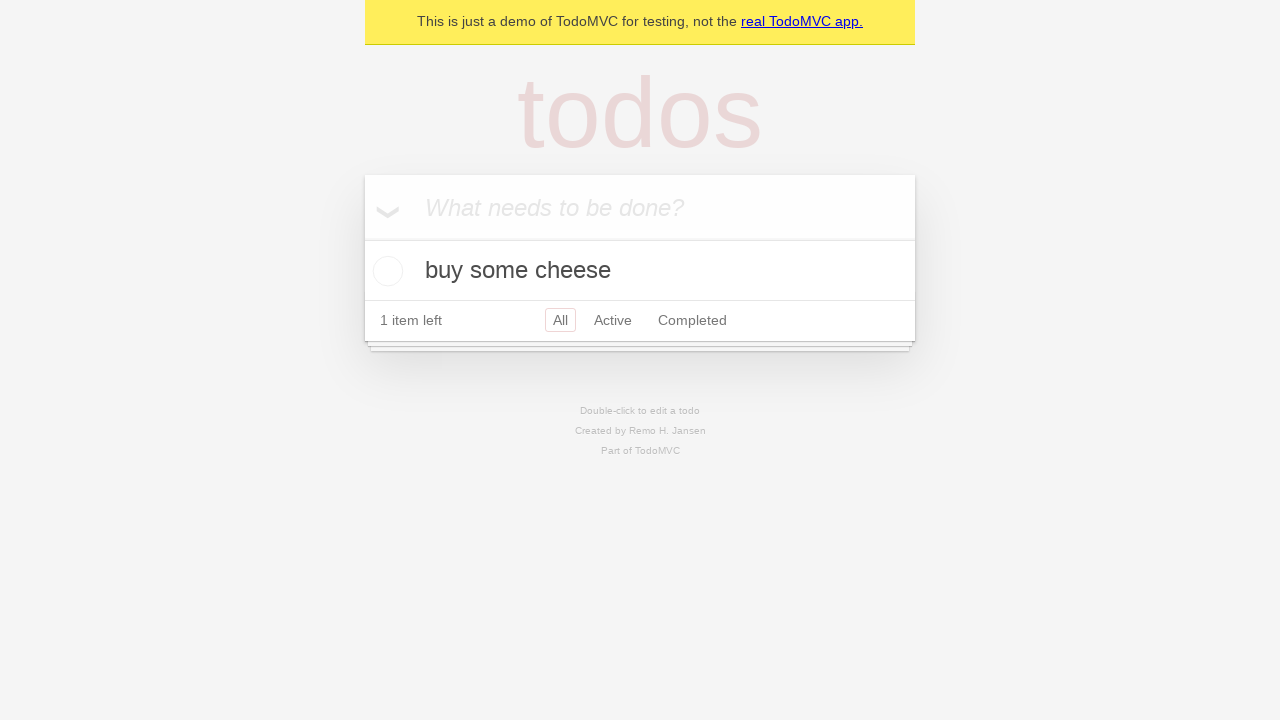

Filled todo input with 'feed the cat' on internal:attr=[placeholder="What needs to be done?"i]
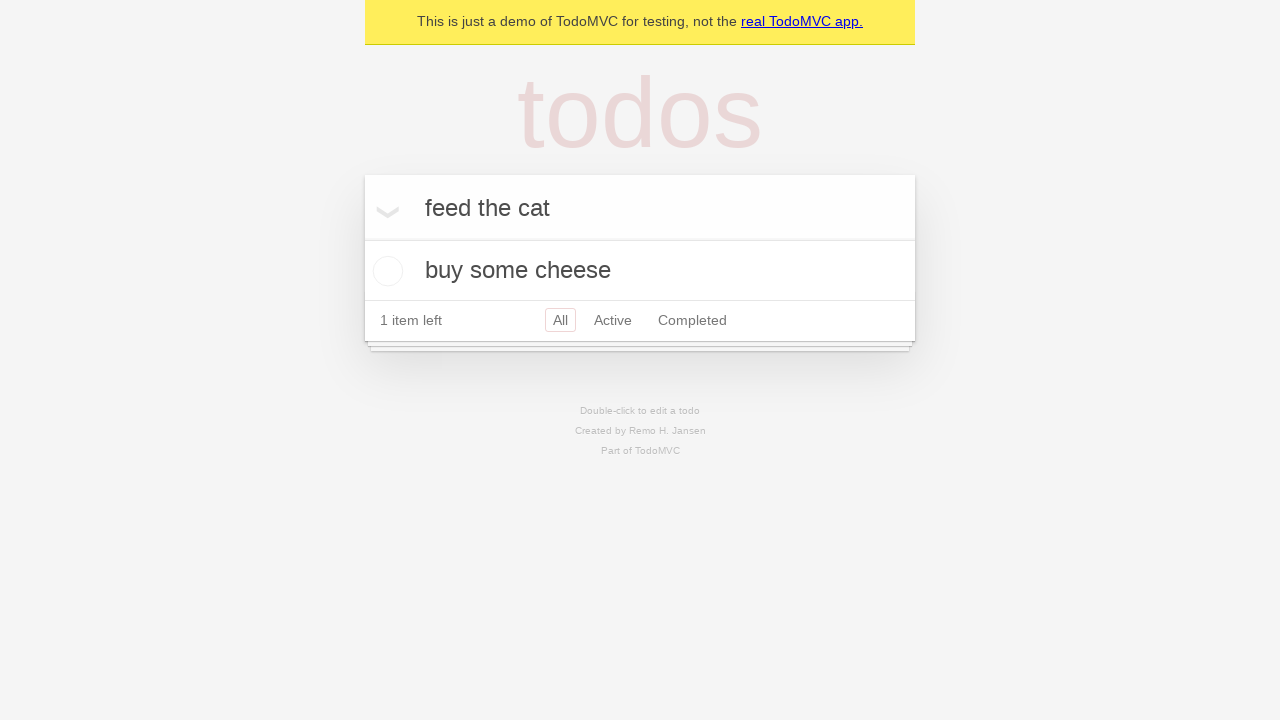

Pressed Enter to add second todo item on internal:attr=[placeholder="What needs to be done?"i]
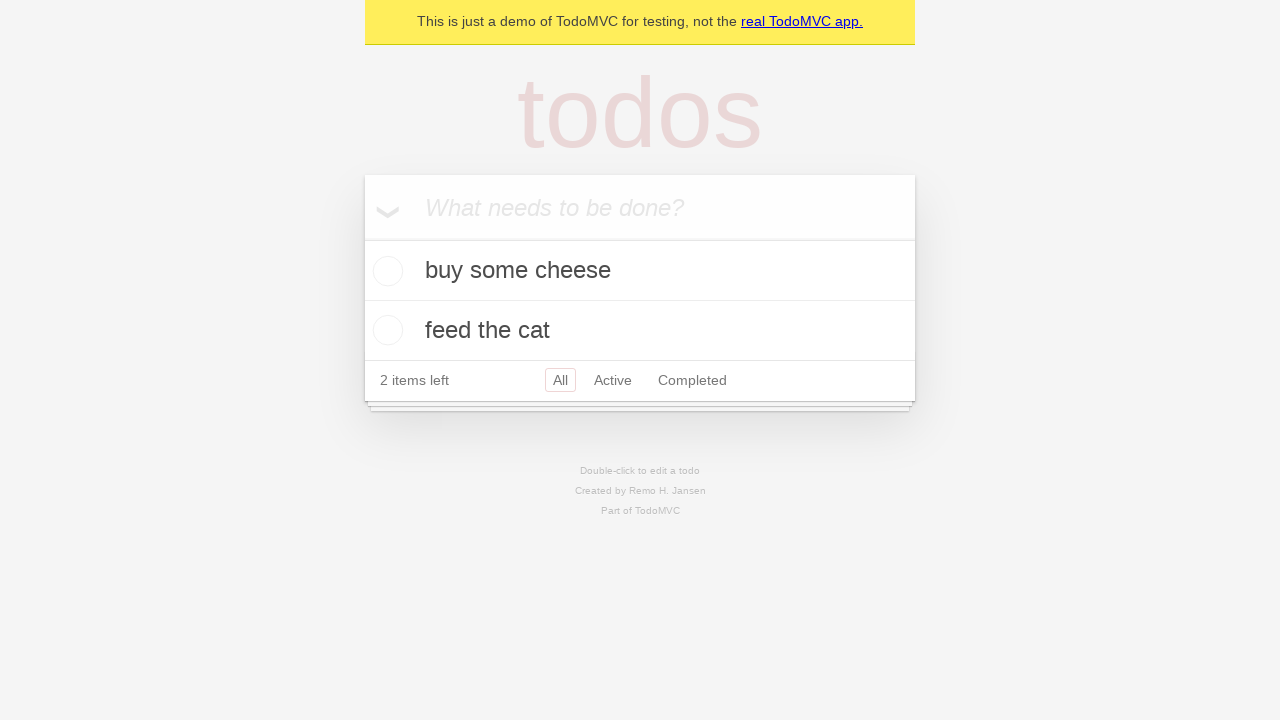

Filled todo input with 'book a doctors appointment' on internal:attr=[placeholder="What needs to be done?"i]
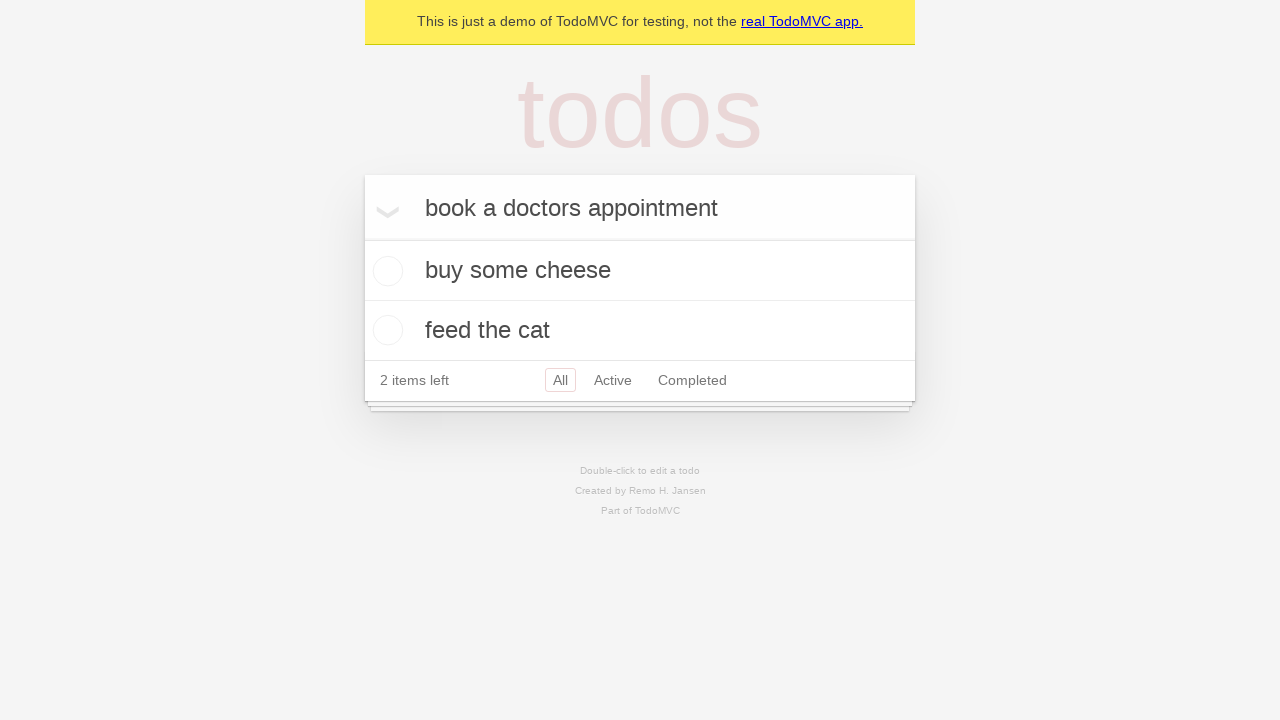

Pressed Enter to add third todo item on internal:attr=[placeholder="What needs to be done?"i]
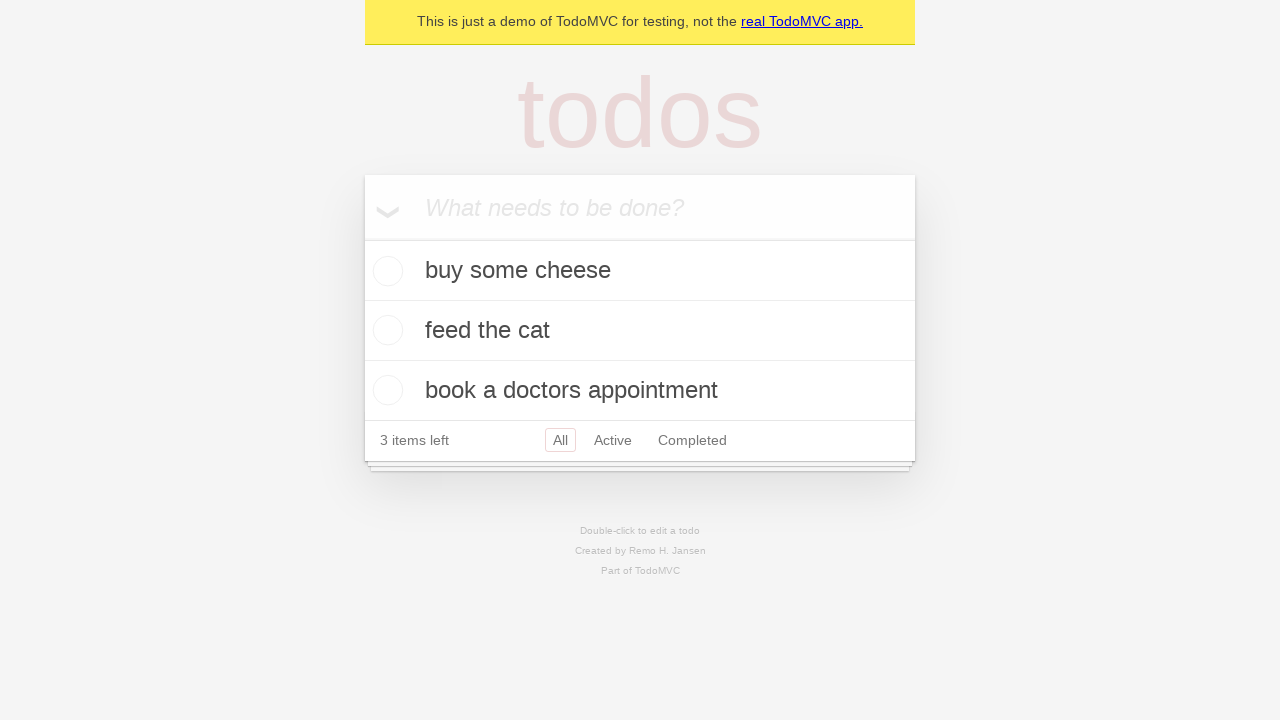

Checked the second todo item (feed the cat) to mark it as complete at (385, 330) on internal:testid=[data-testid="todo-item"s] >> nth=1 >> internal:role=checkbox
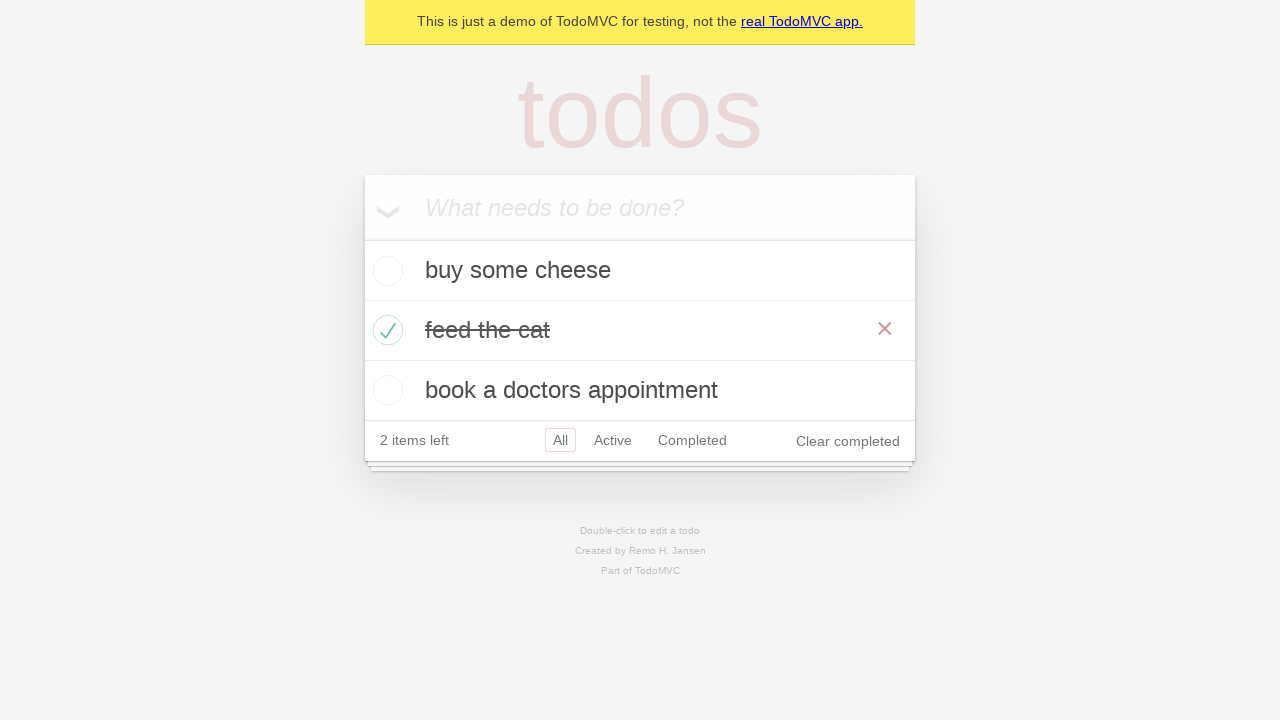

Clicked Active filter link to display only incomplete todo items at (613, 440) on internal:role=link[name="Active"i]
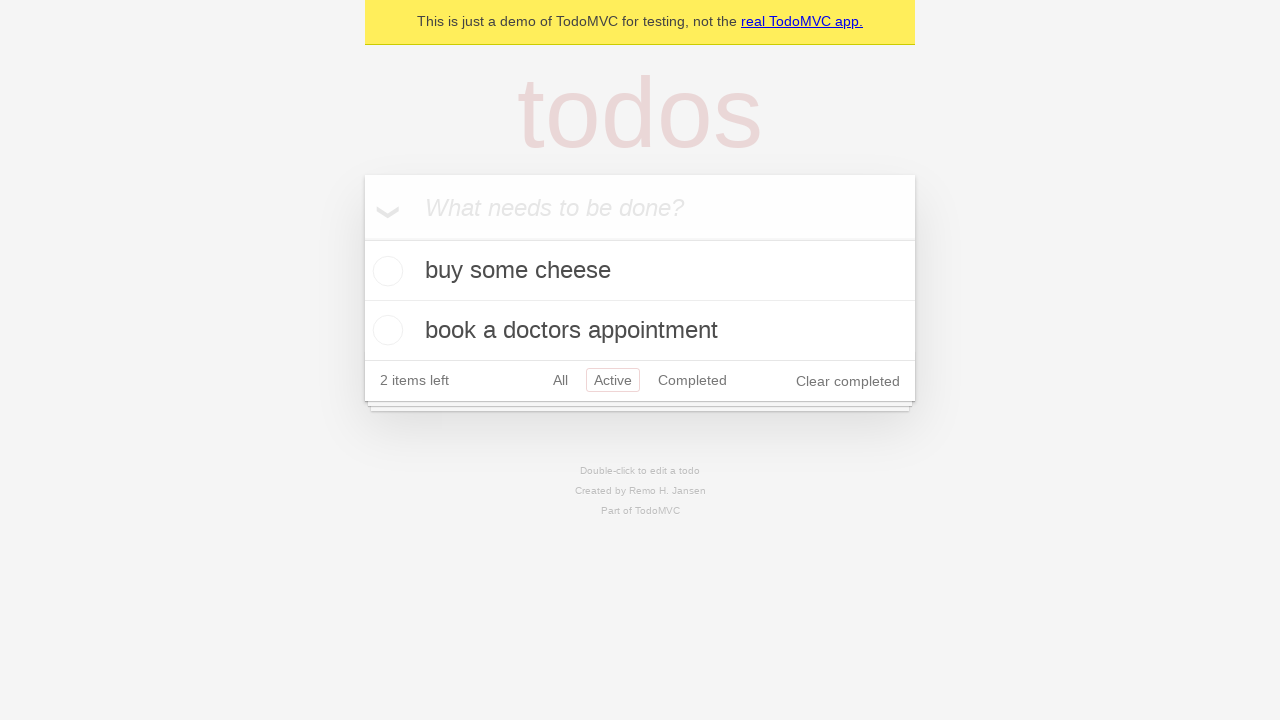

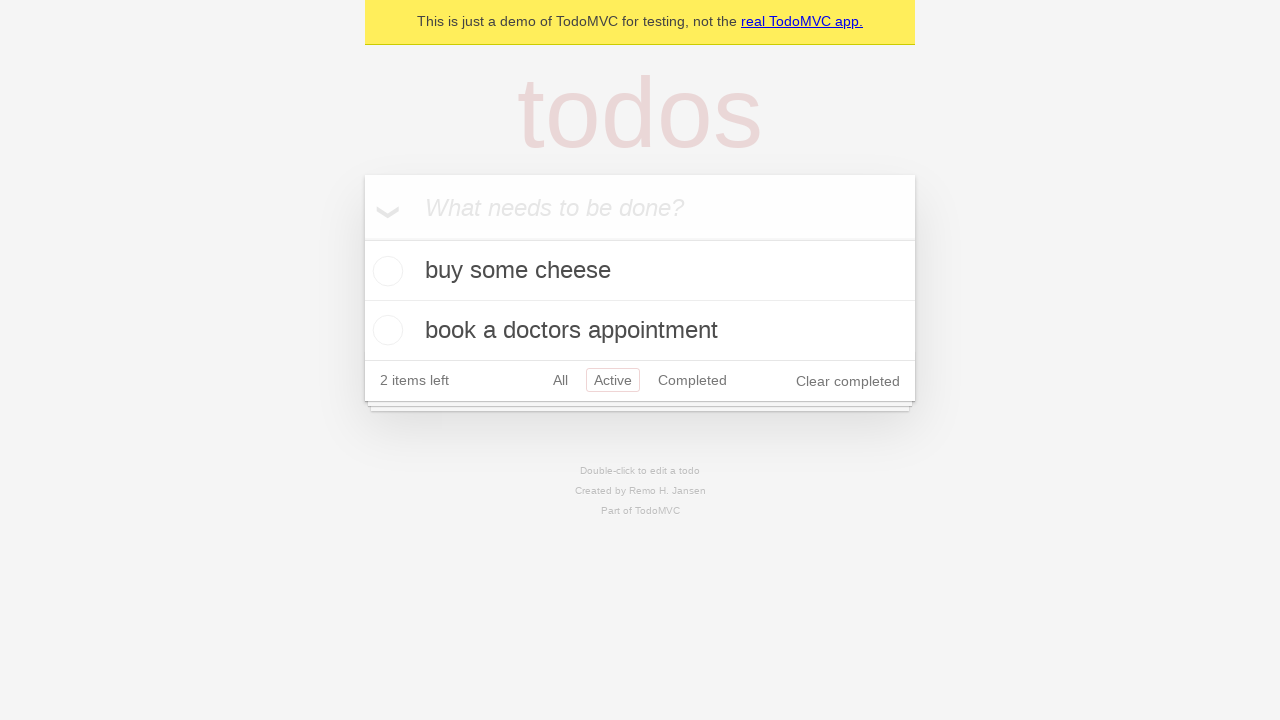